Tests browser window/tab handling by opening a new tab, navigating to a different URL, closing the tab, switching back to the parent window, and clicking a button on the original page.

Starting URL: http://demo.automationtesting.in/Windows.html

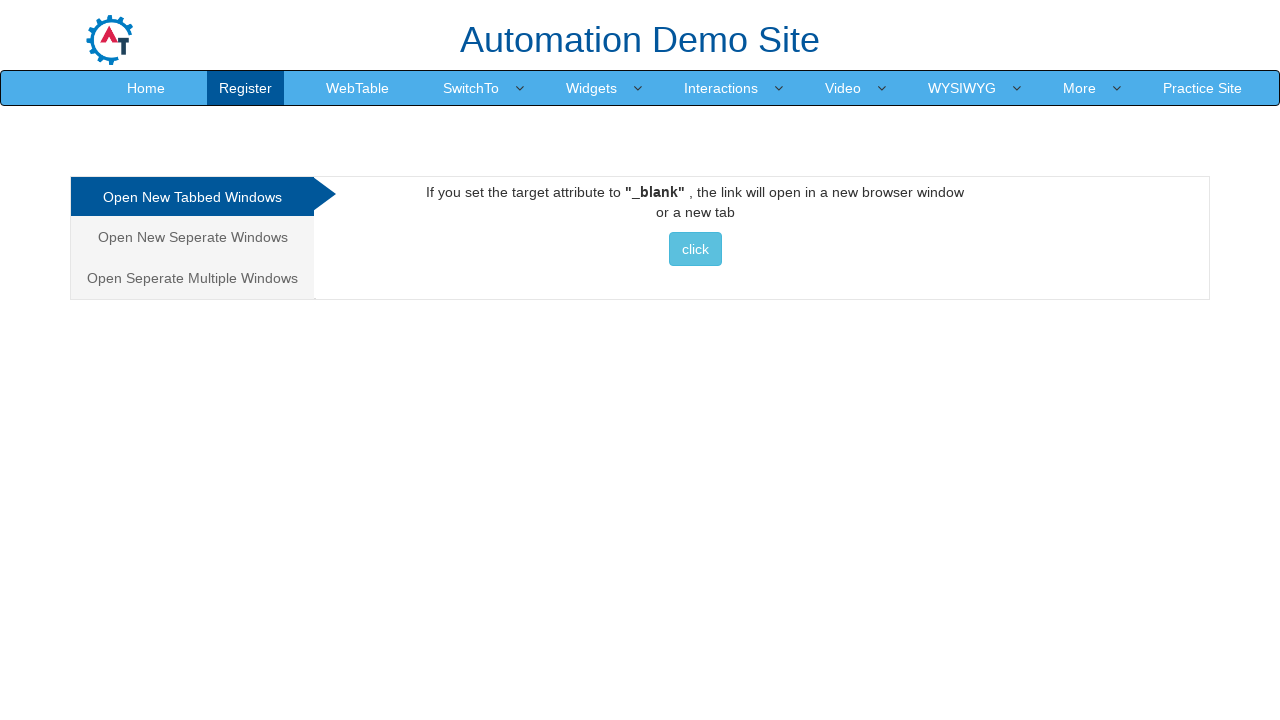

Stored reference to the original page (Windows.html)
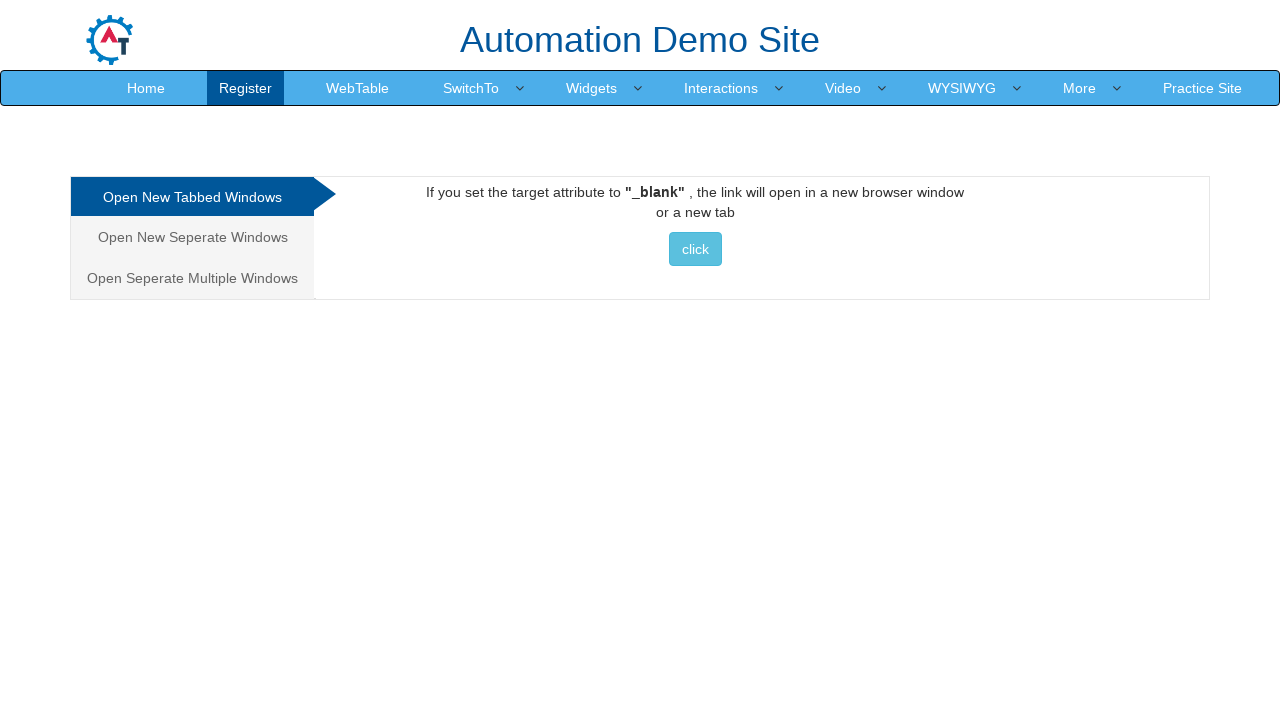

Opened a new tab
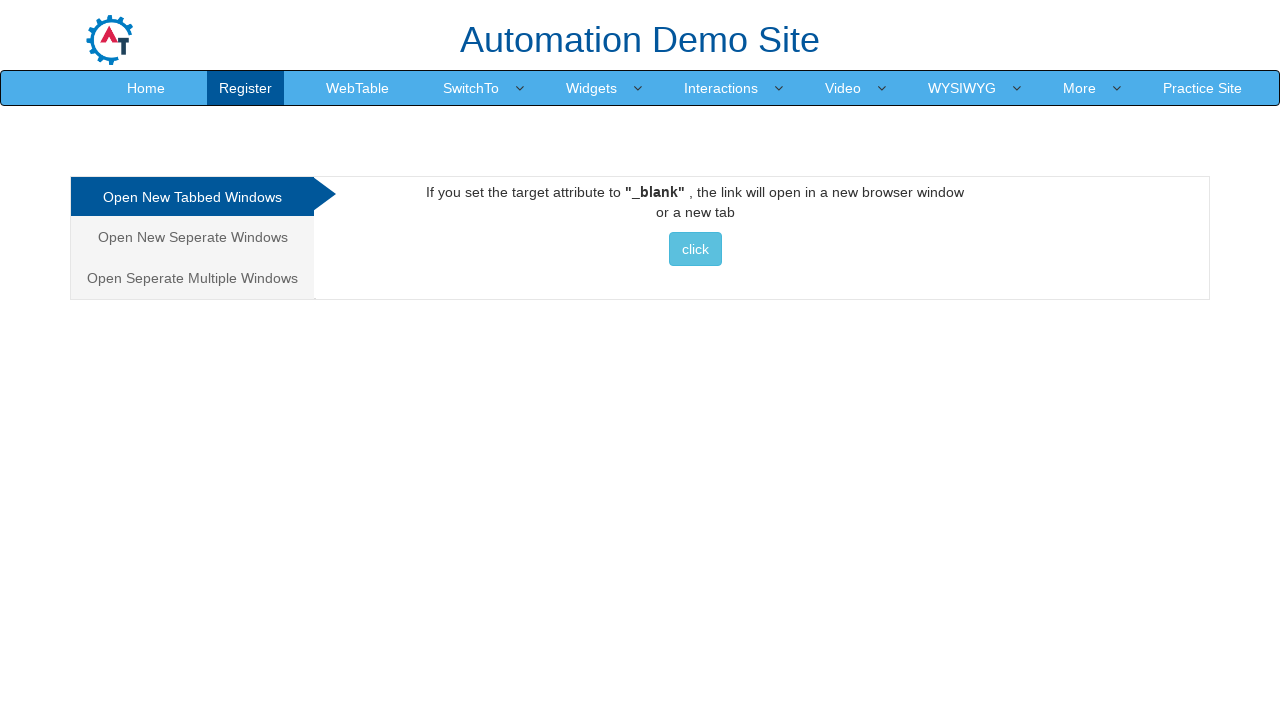

Navigated to Selenium documentation in the new tab
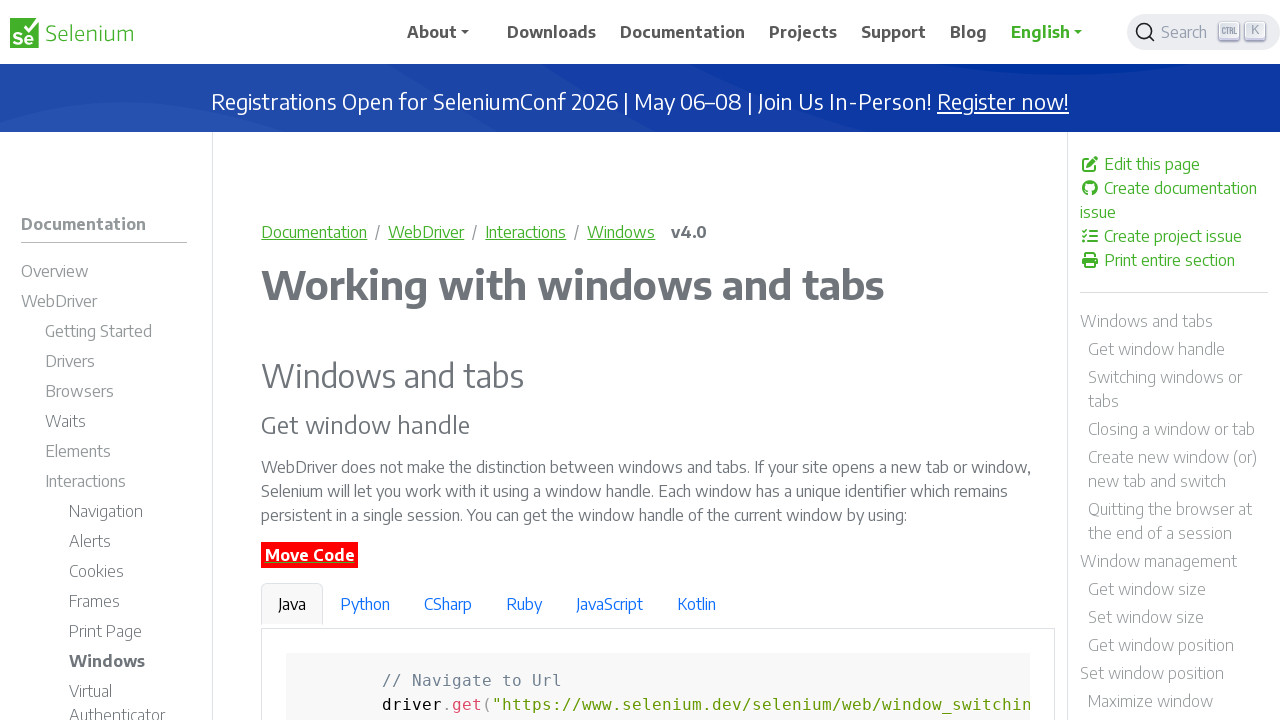

Closed the new tab
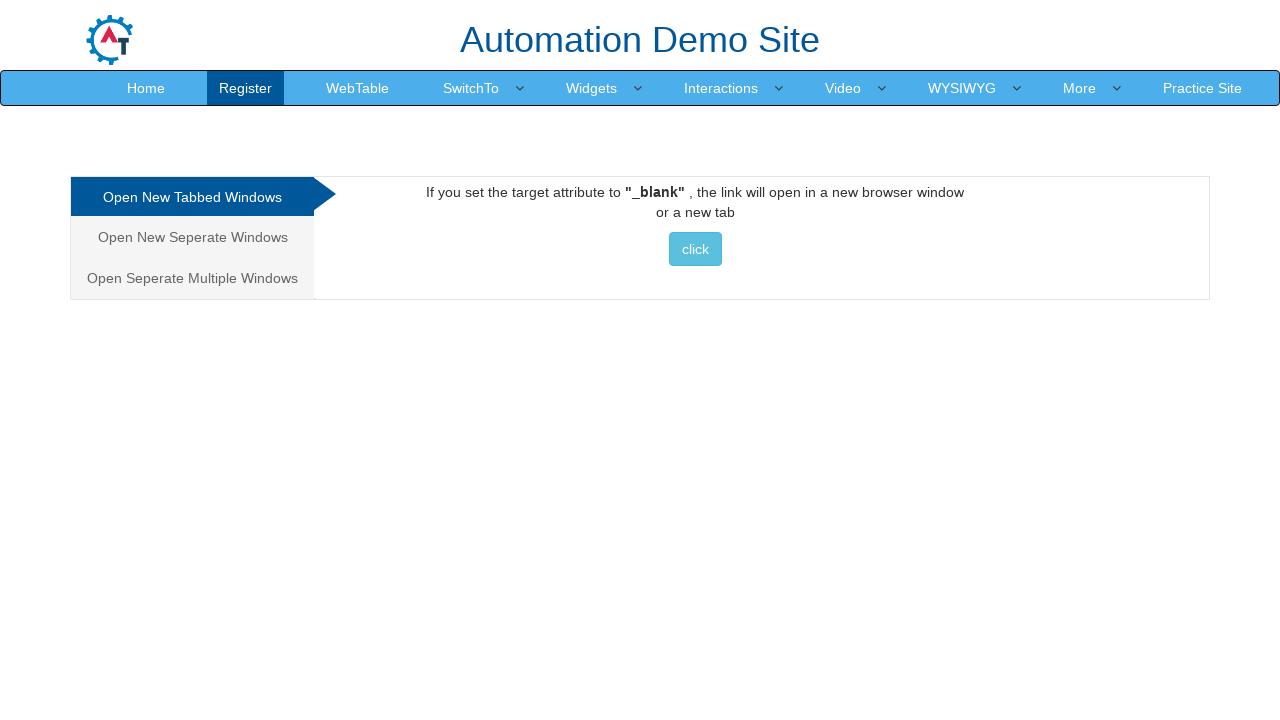

Clicked the tabbed button on the original page at (695, 249) on xpath=//div[@id="Tabbed"]/a/button
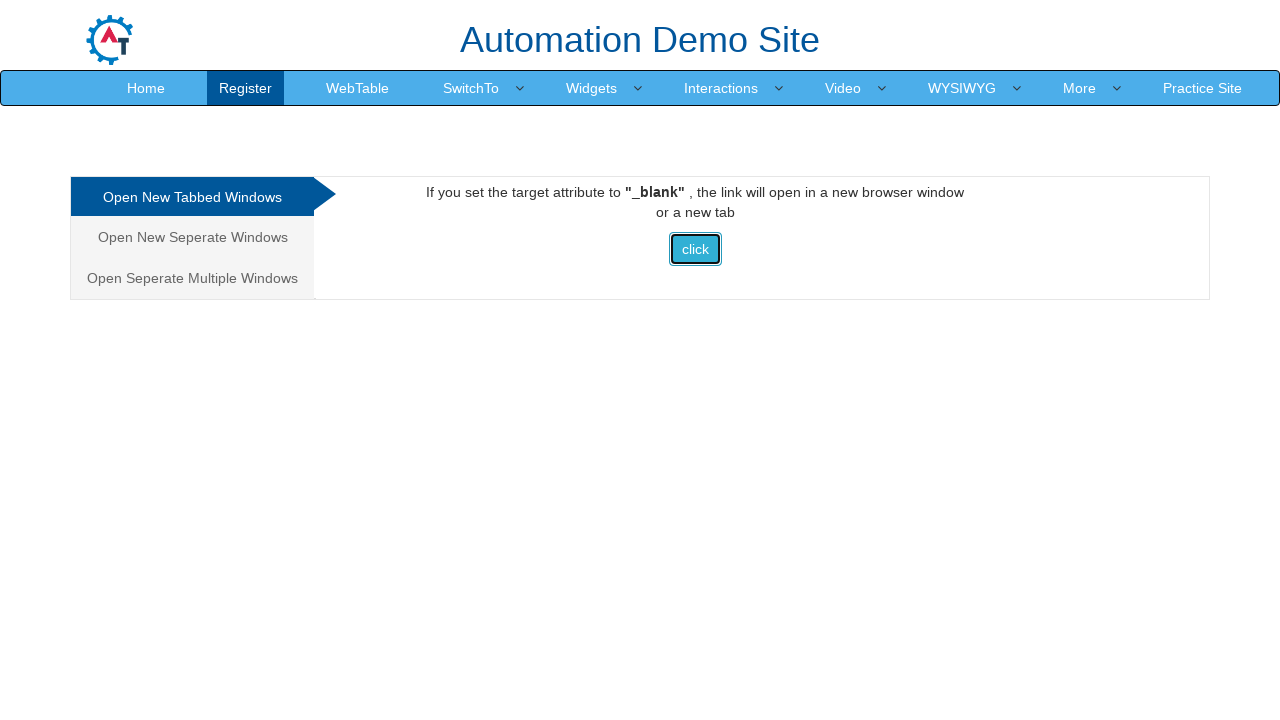

Waited for any resulting action to complete
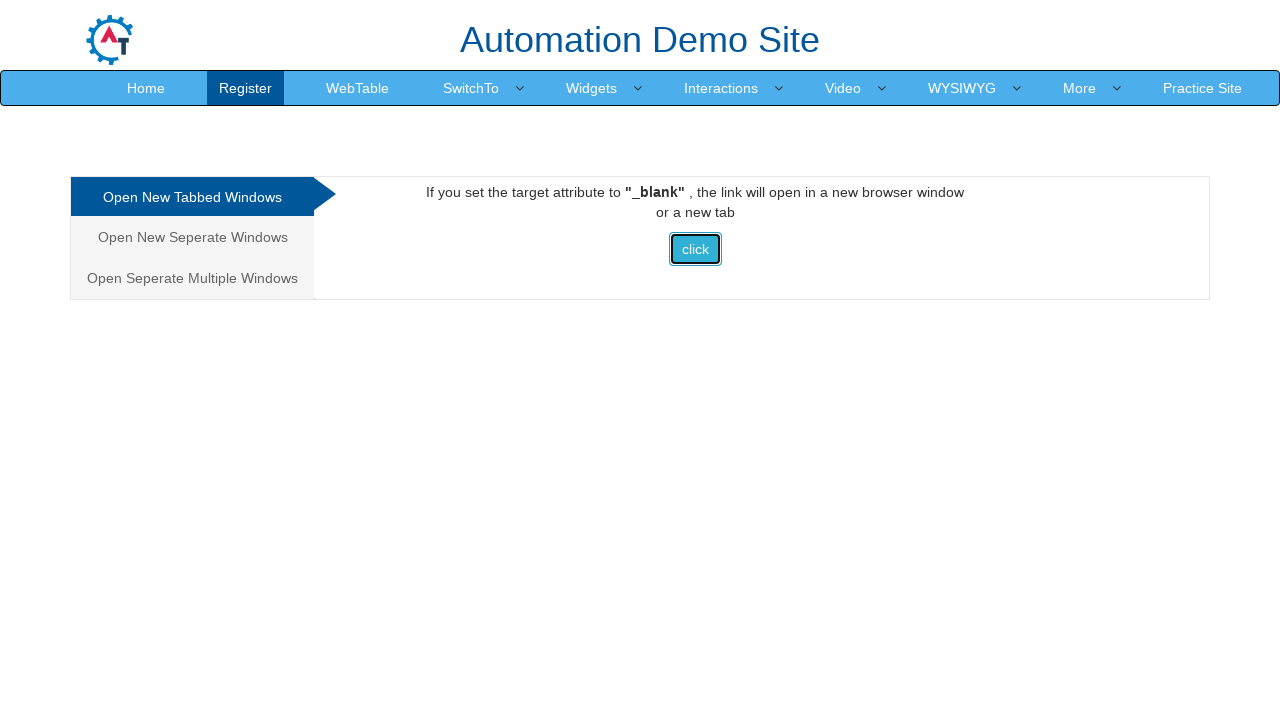

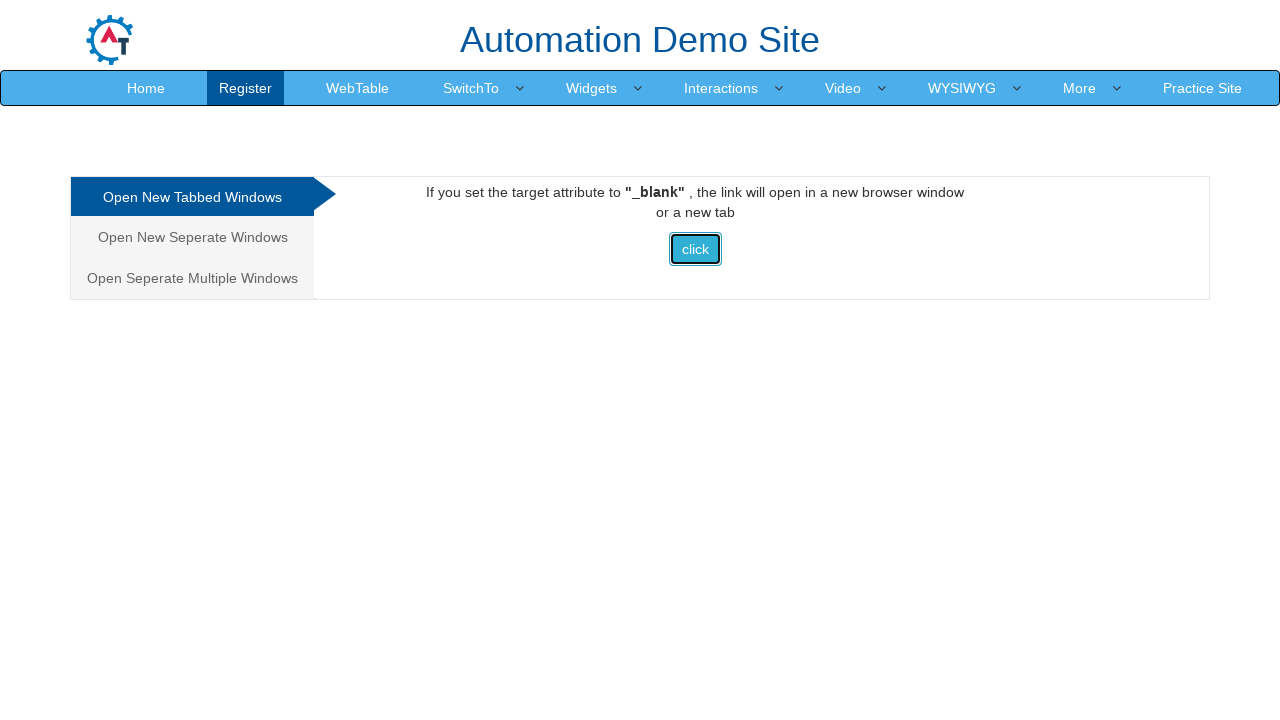